Tests adding a new todo item to the TodoMVC React application by filling the input field and pressing Enter, then verifying the item appears in the list.

Starting URL: https://todomvc.com/examples/react/dist/

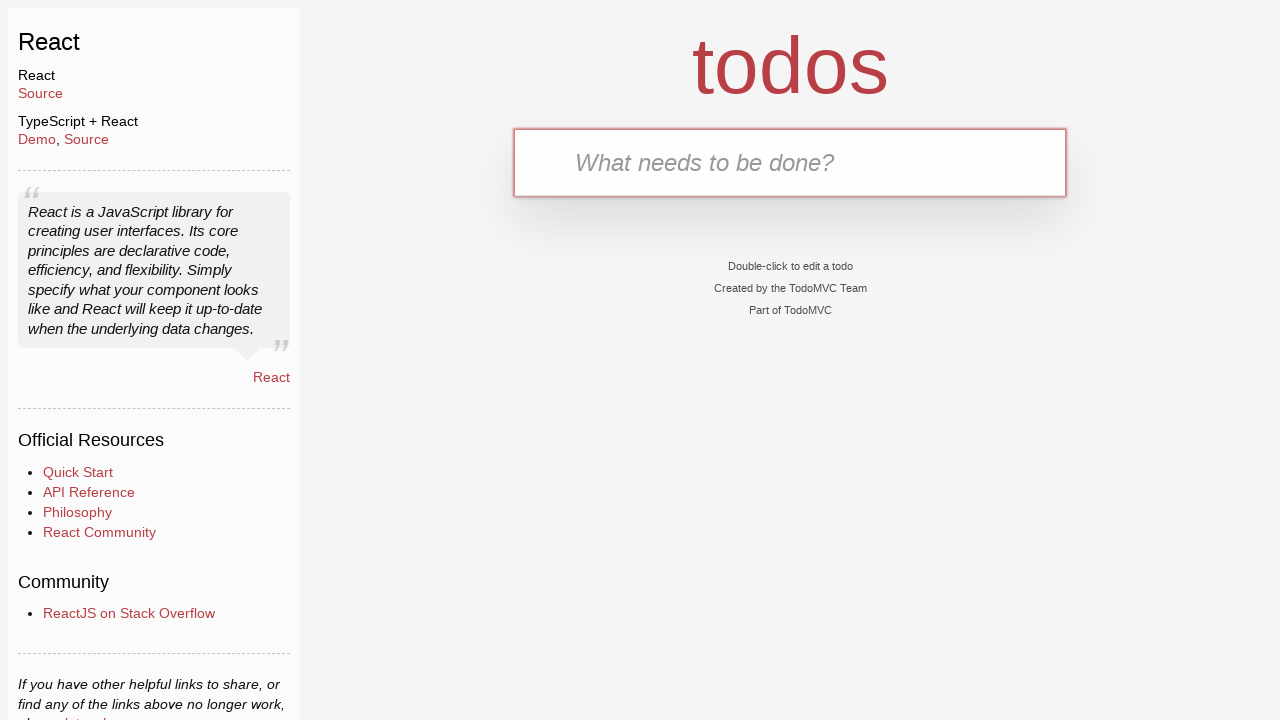

Filled new todo input field with 'Learn automation testing' on .new-todo
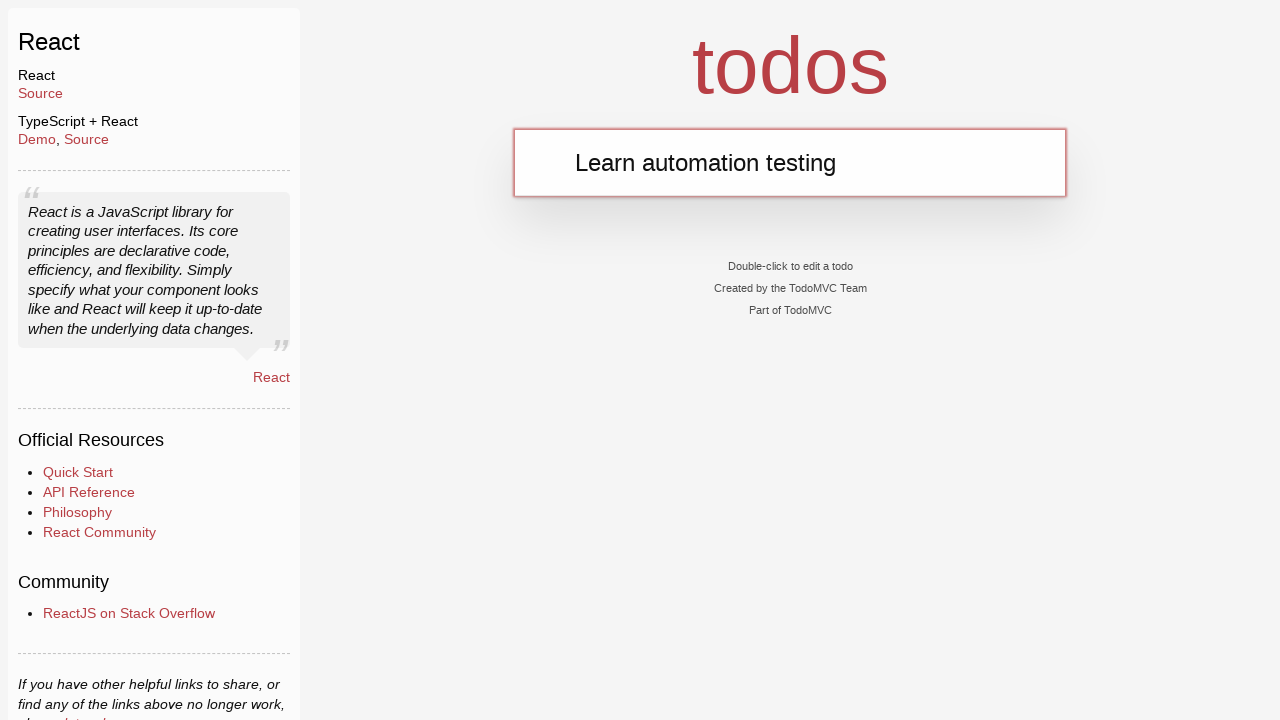

Pressed Enter to submit the new todo item on .new-todo
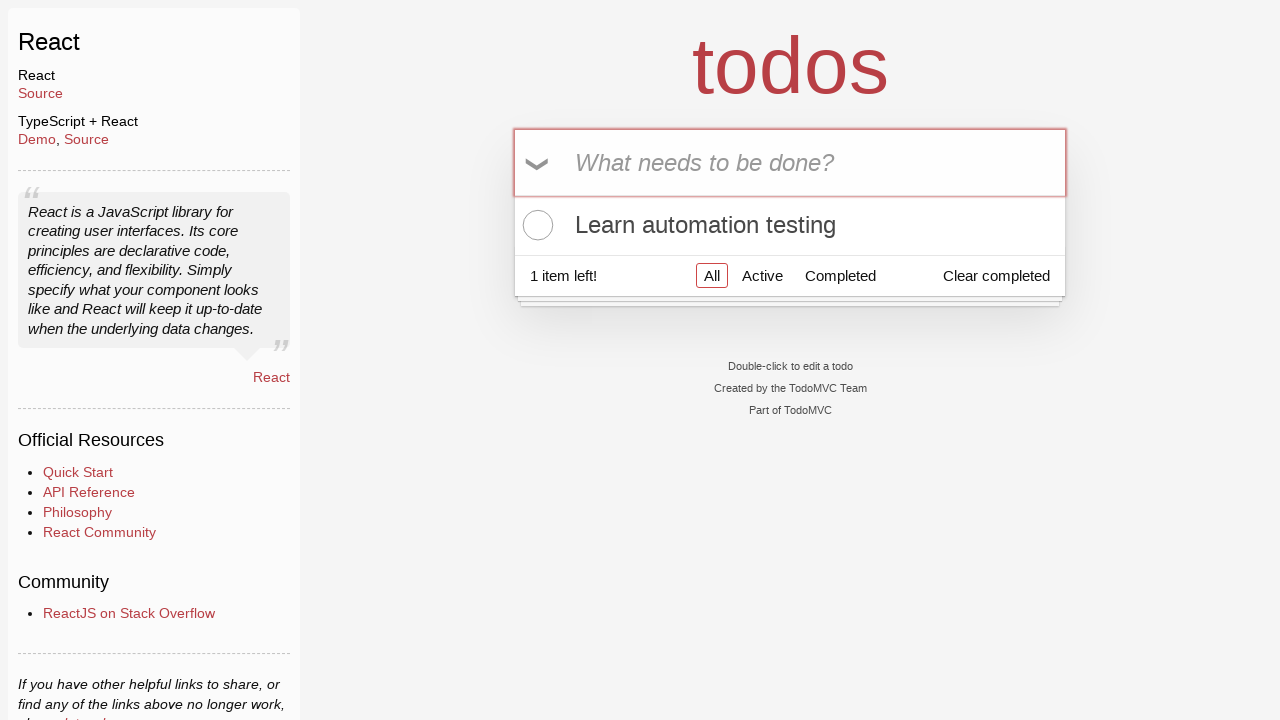

Todo item appeared in the list
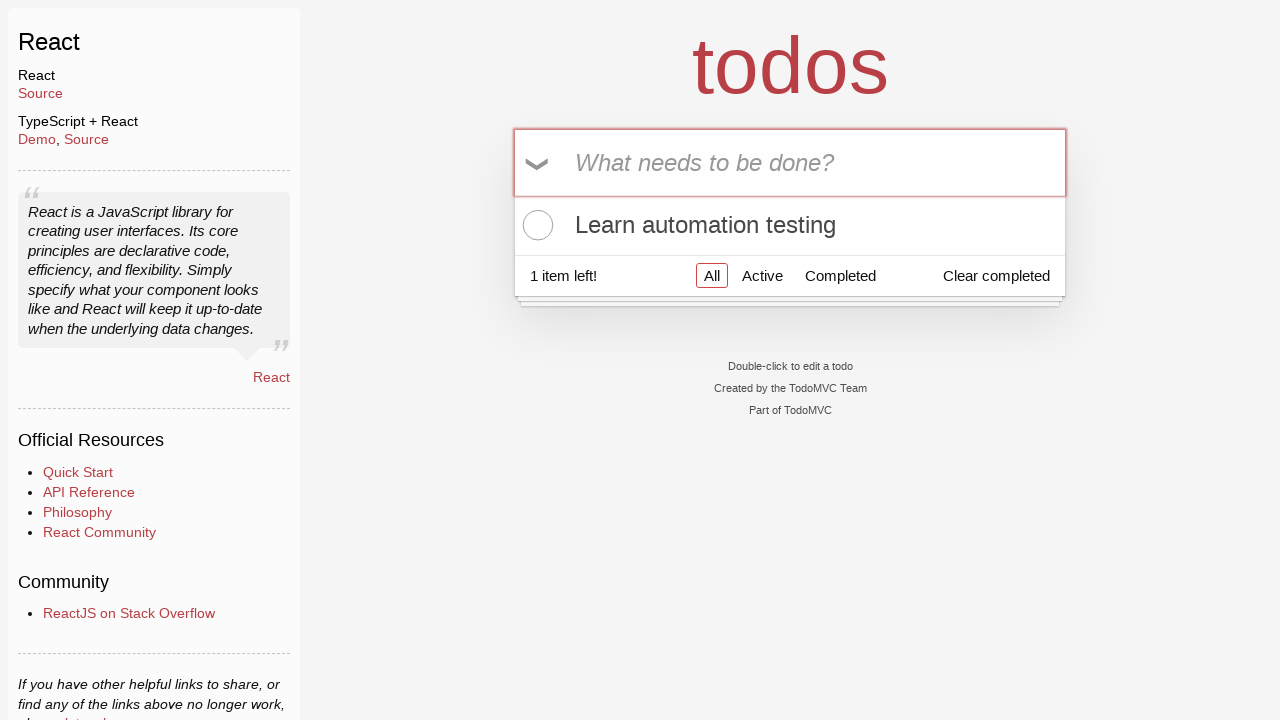

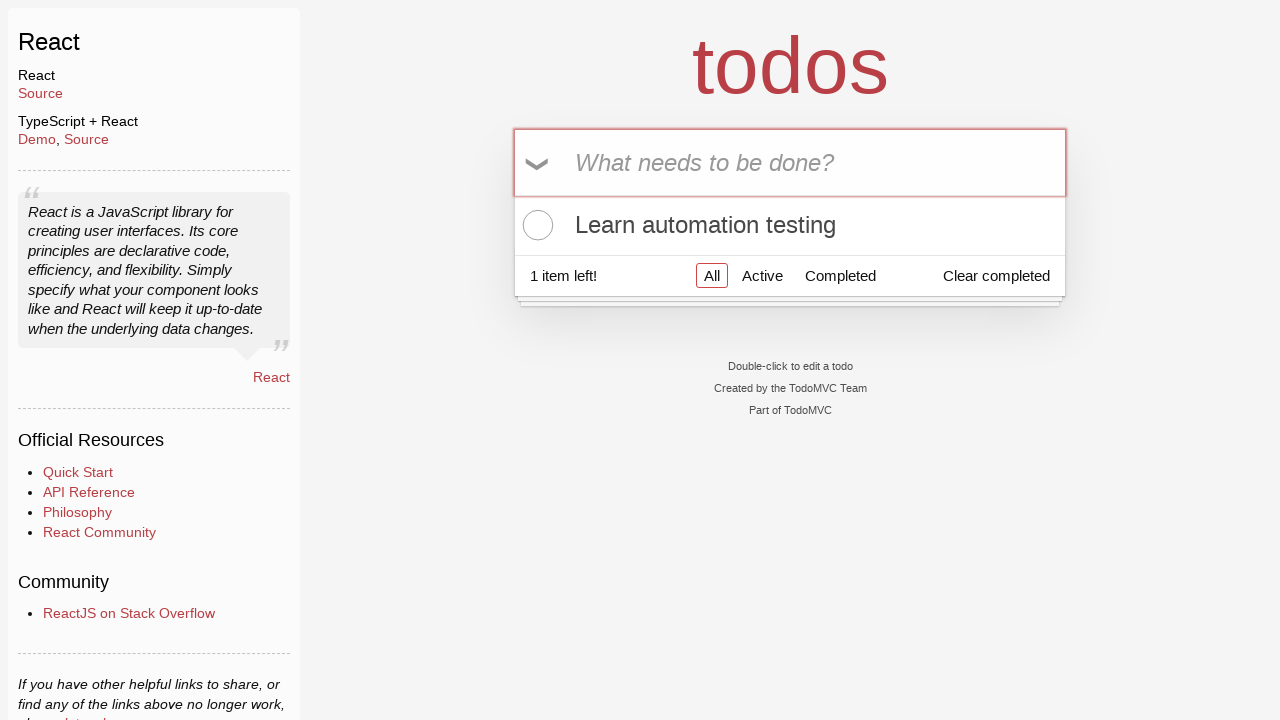